Navigates to the text-compare.com website to verify the page loads successfully

Starting URL: https://text-compare.com/

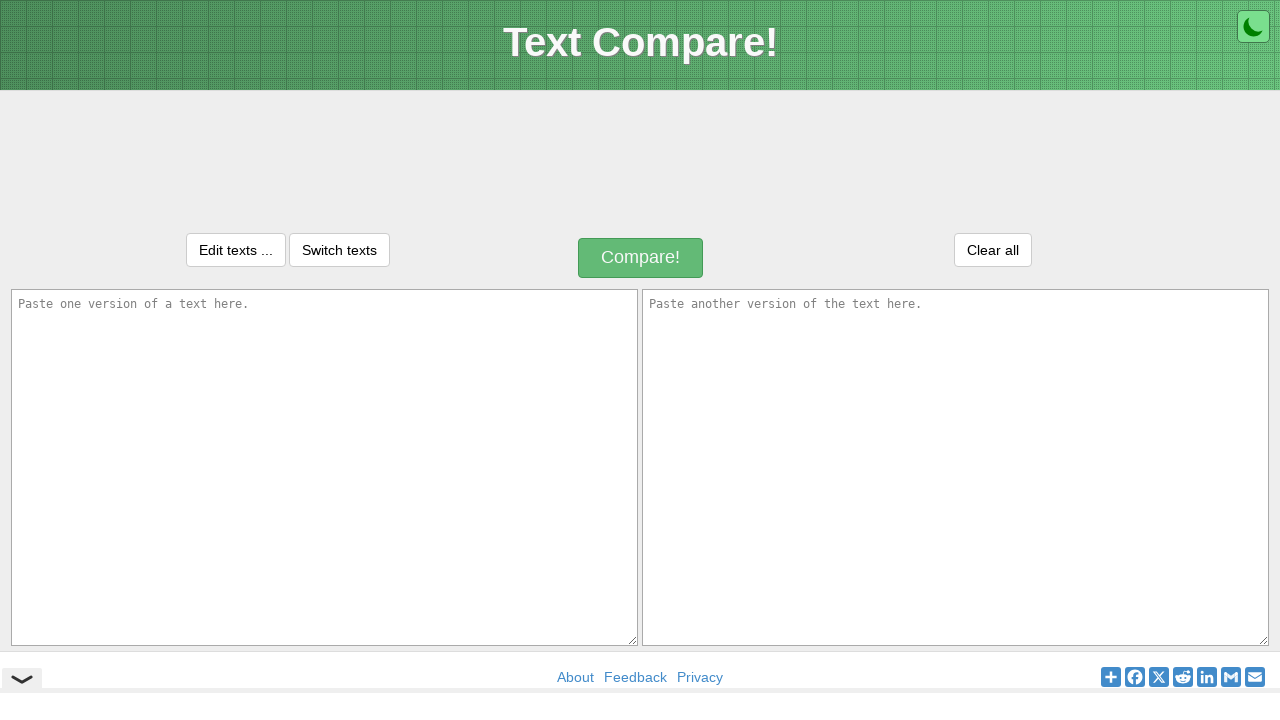

Waited for page to reach domcontentloaded state
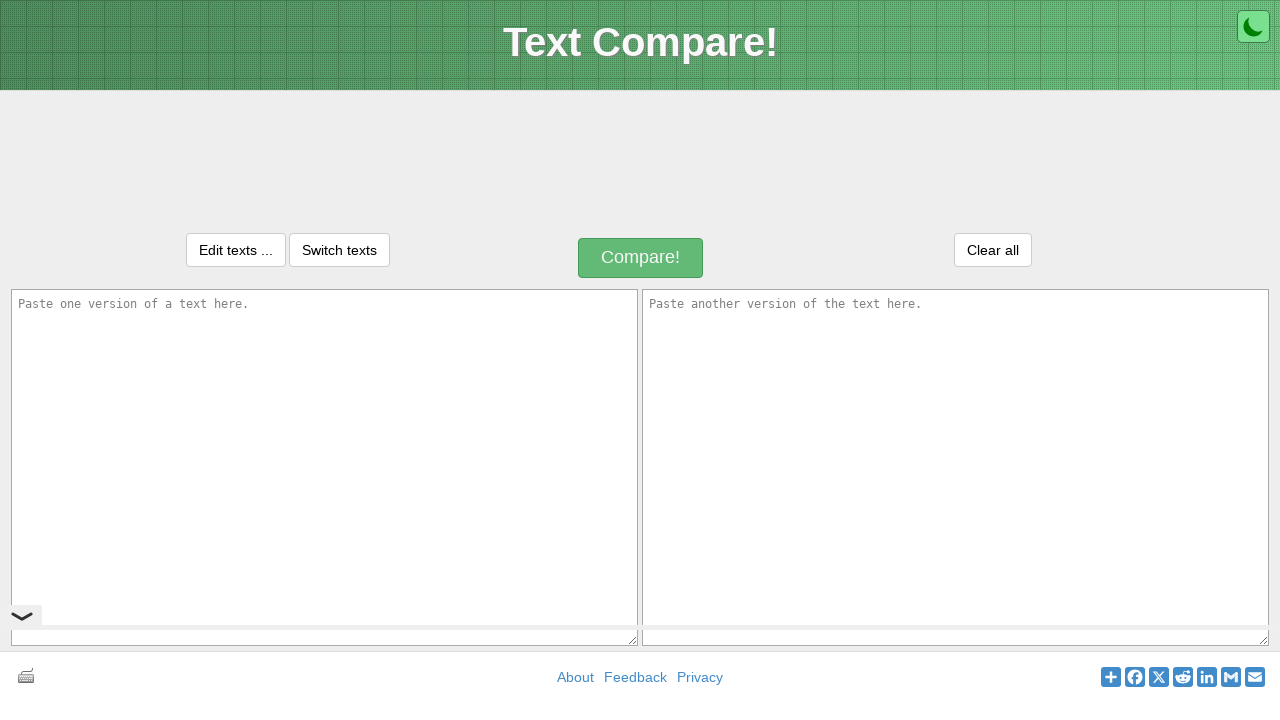

Verified body element is present on text-compare.com
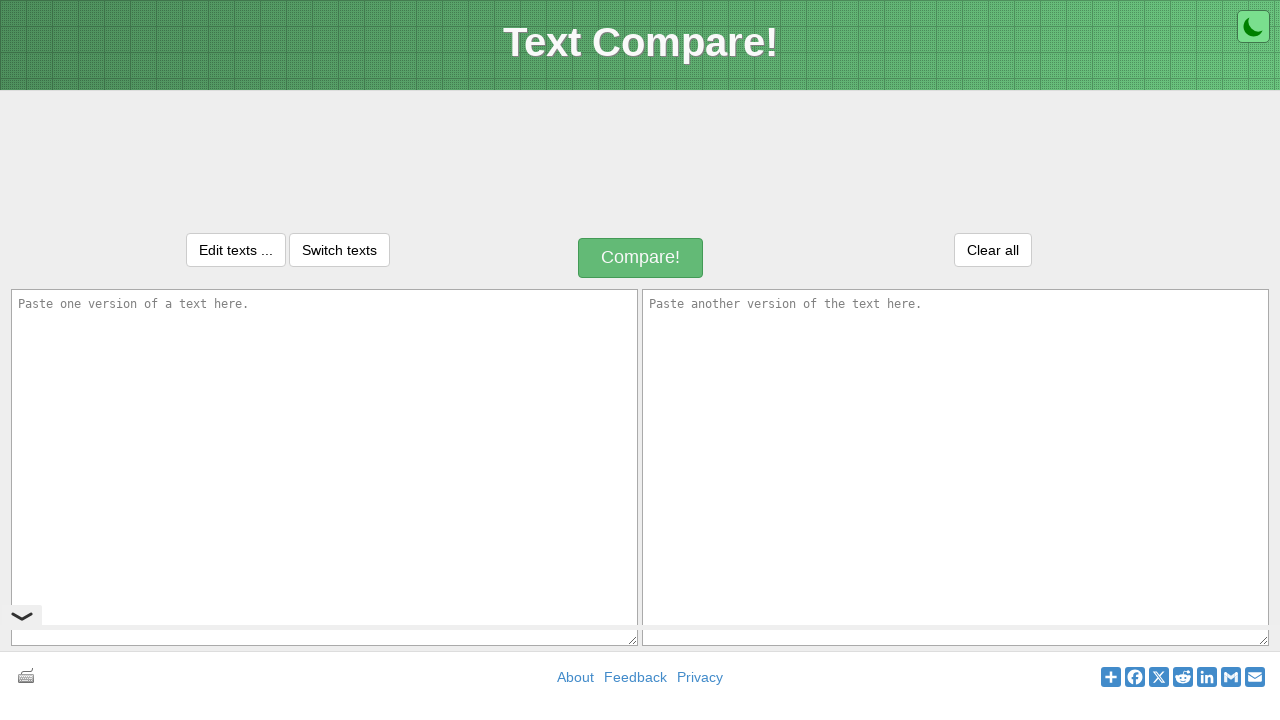

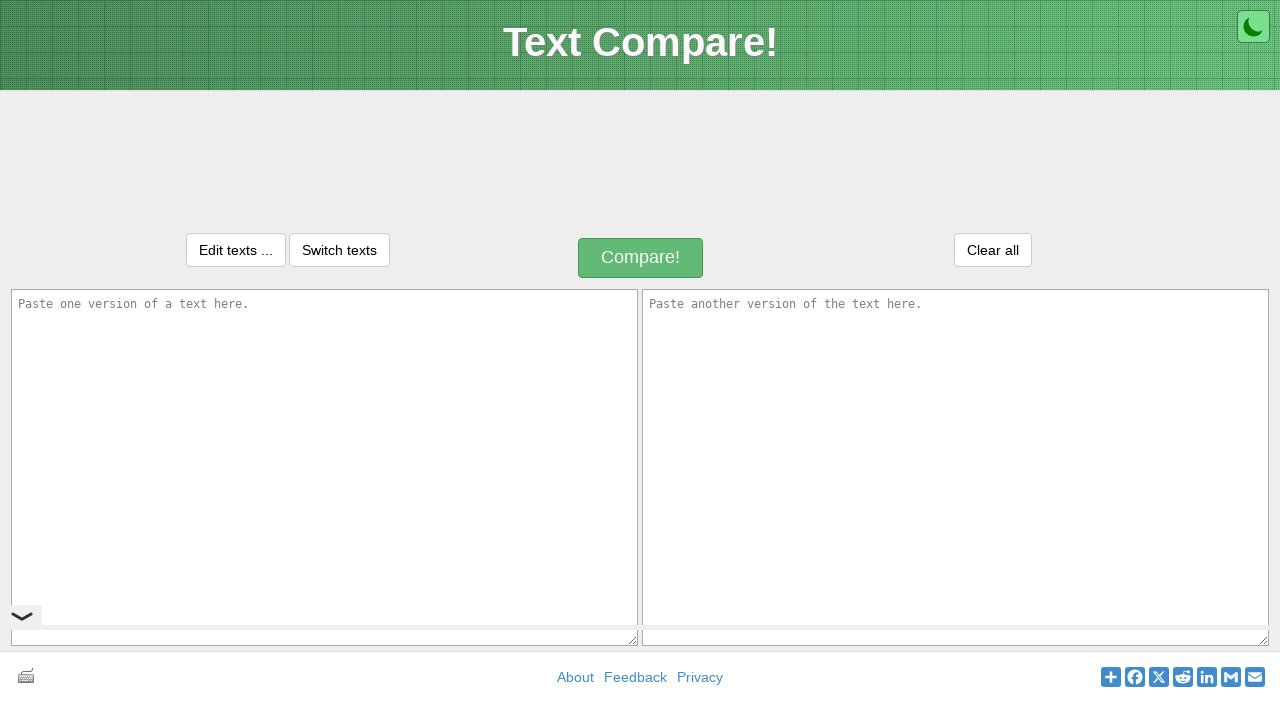